Verifies the Hobbies label displays correctly

Starting URL: https://demoqa.com/automation-practice-form

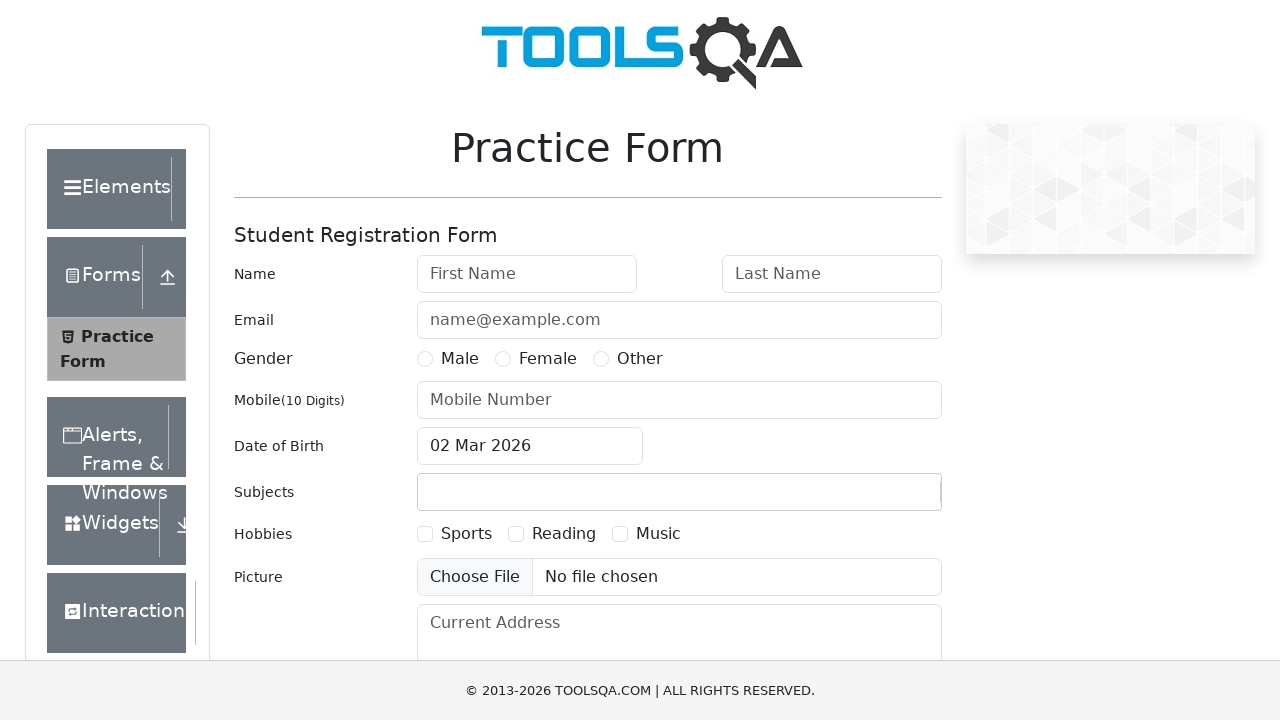

Navigated to DemoQA automation practice form
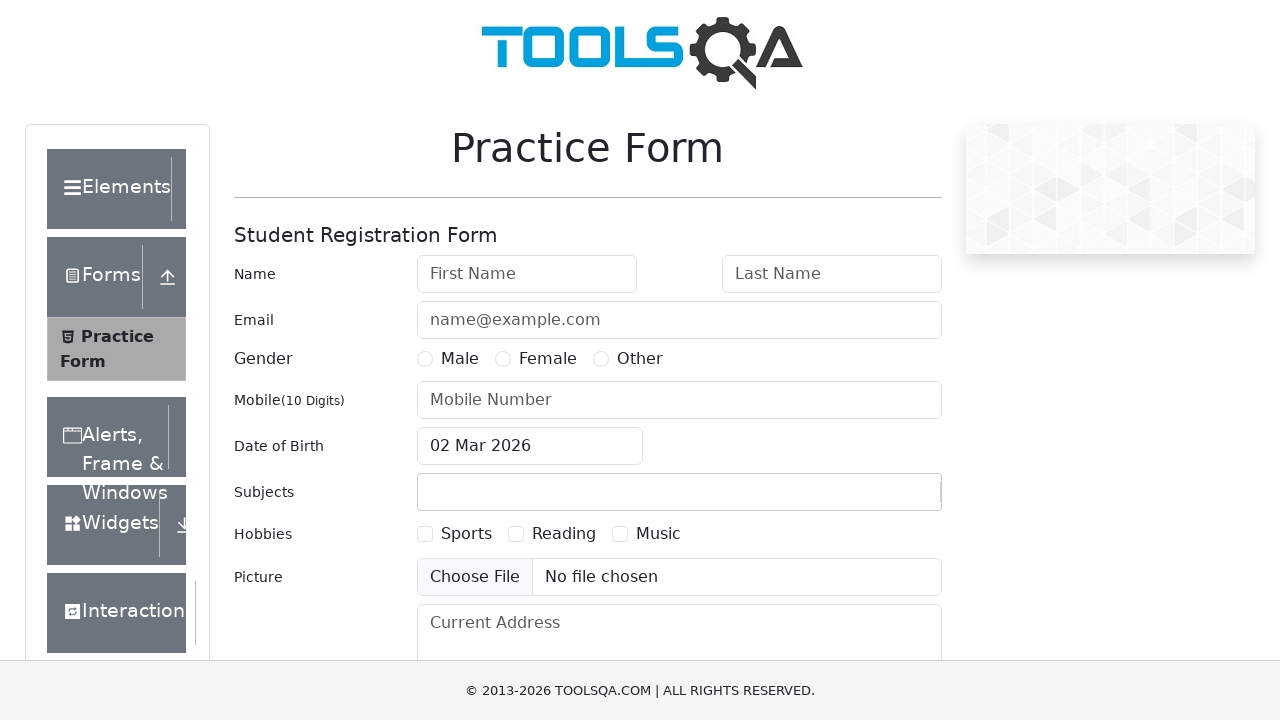

Verified that the Hobbies label displays correctly
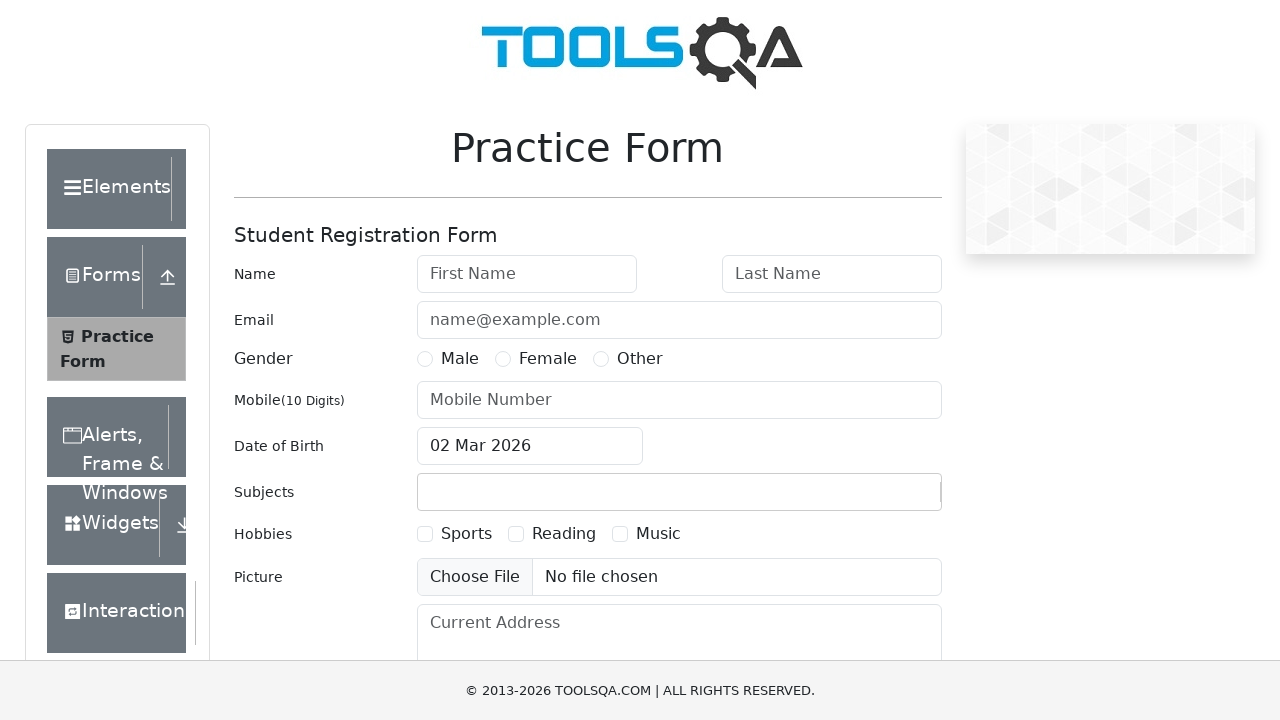

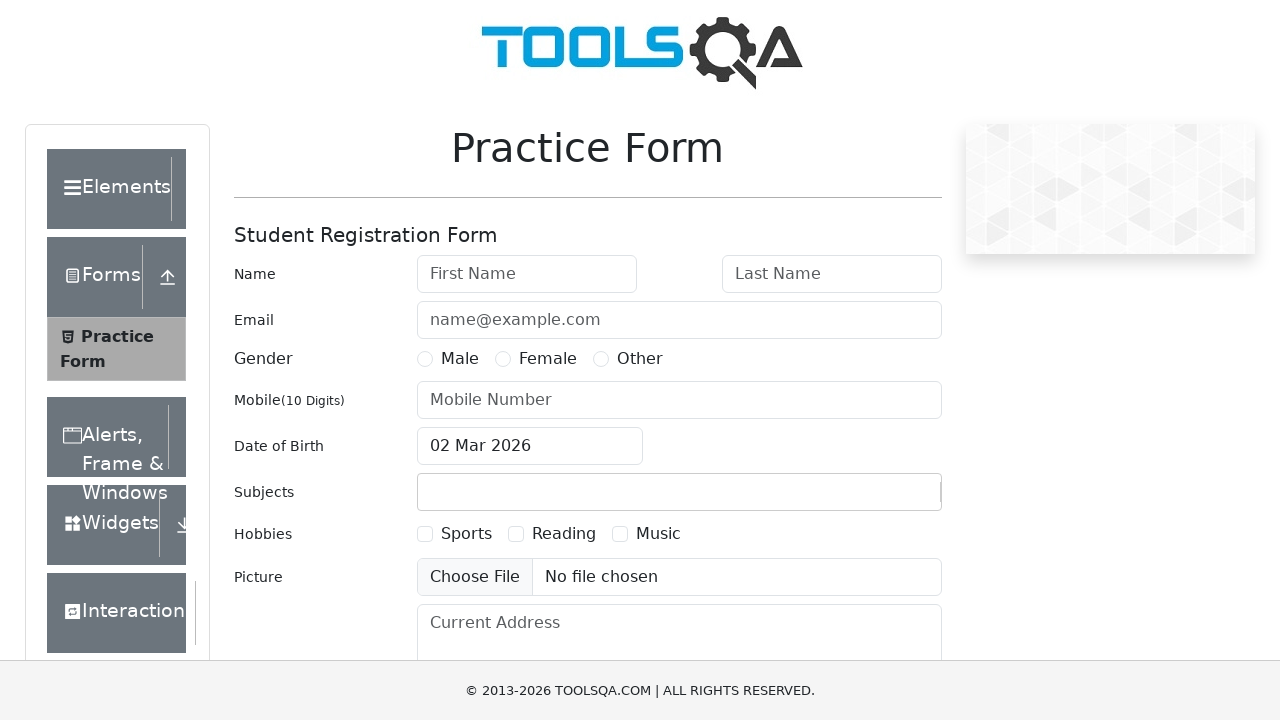